Tests that the home page loads correctly by verifying the page title matches the expected furniture store title

Starting URL: https://www.homeandstuff.com/

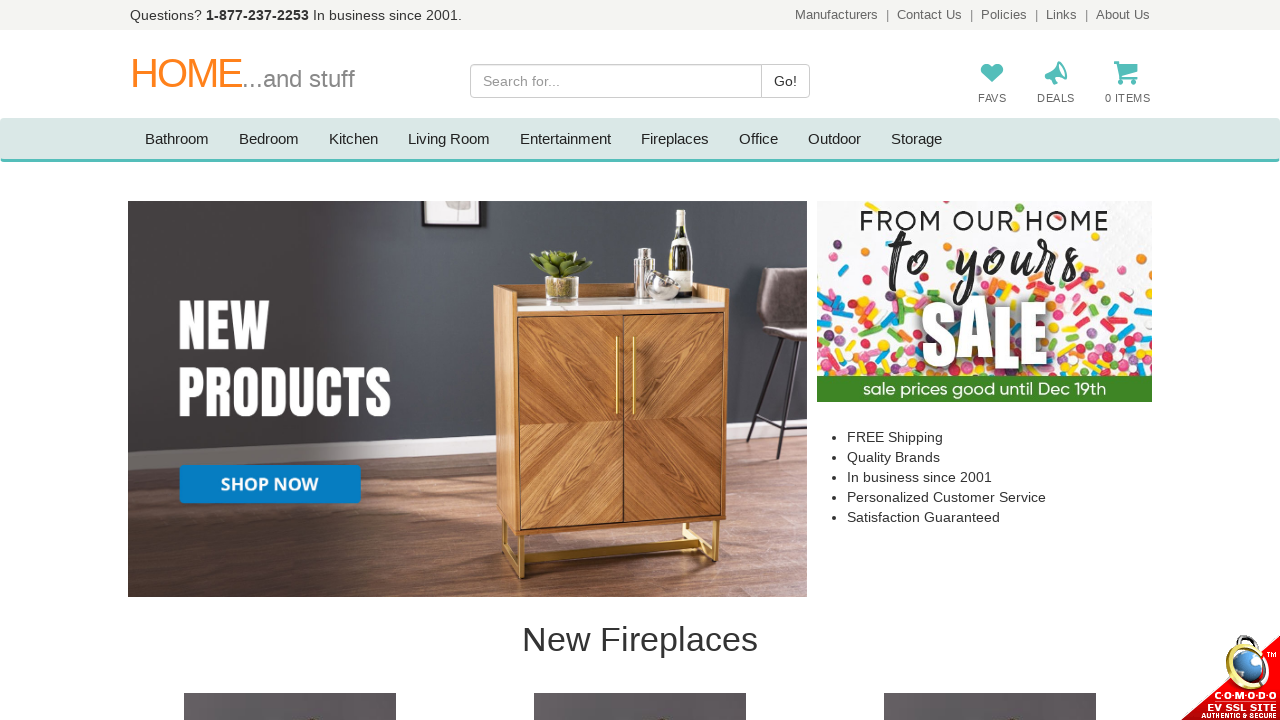

Retrieved page title from home page
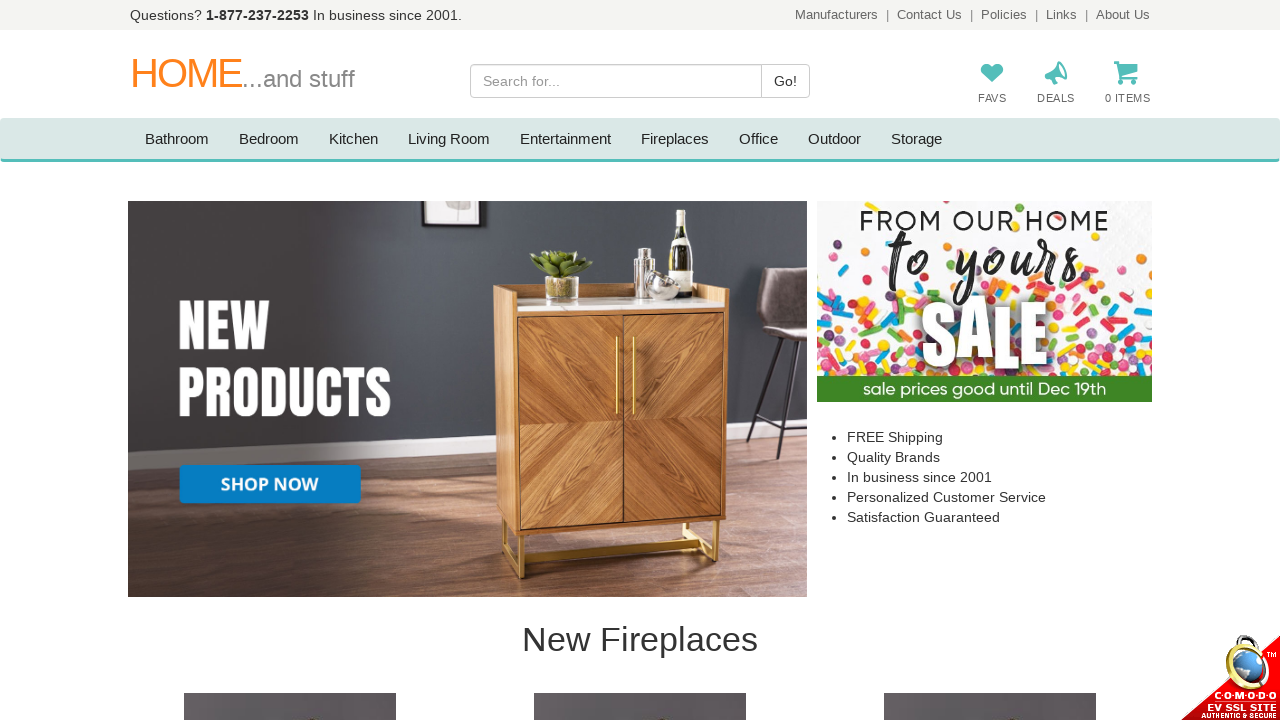

Verified page title matches expected furniture store title
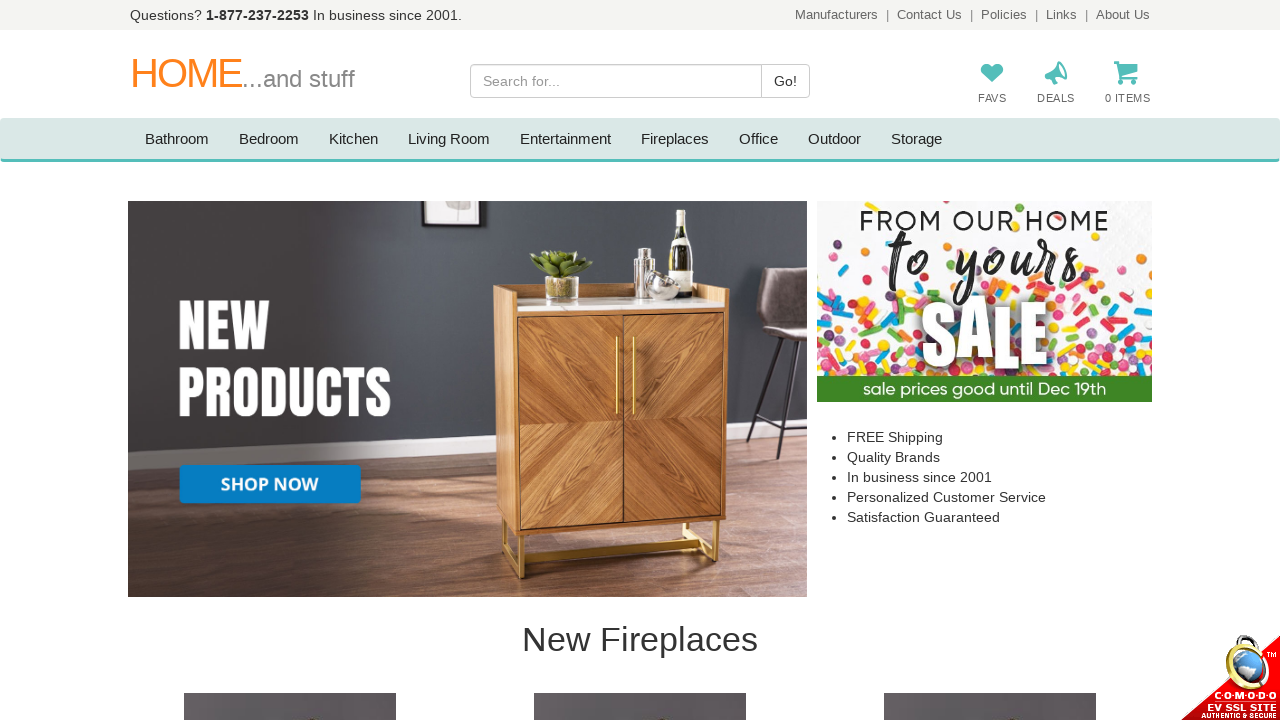

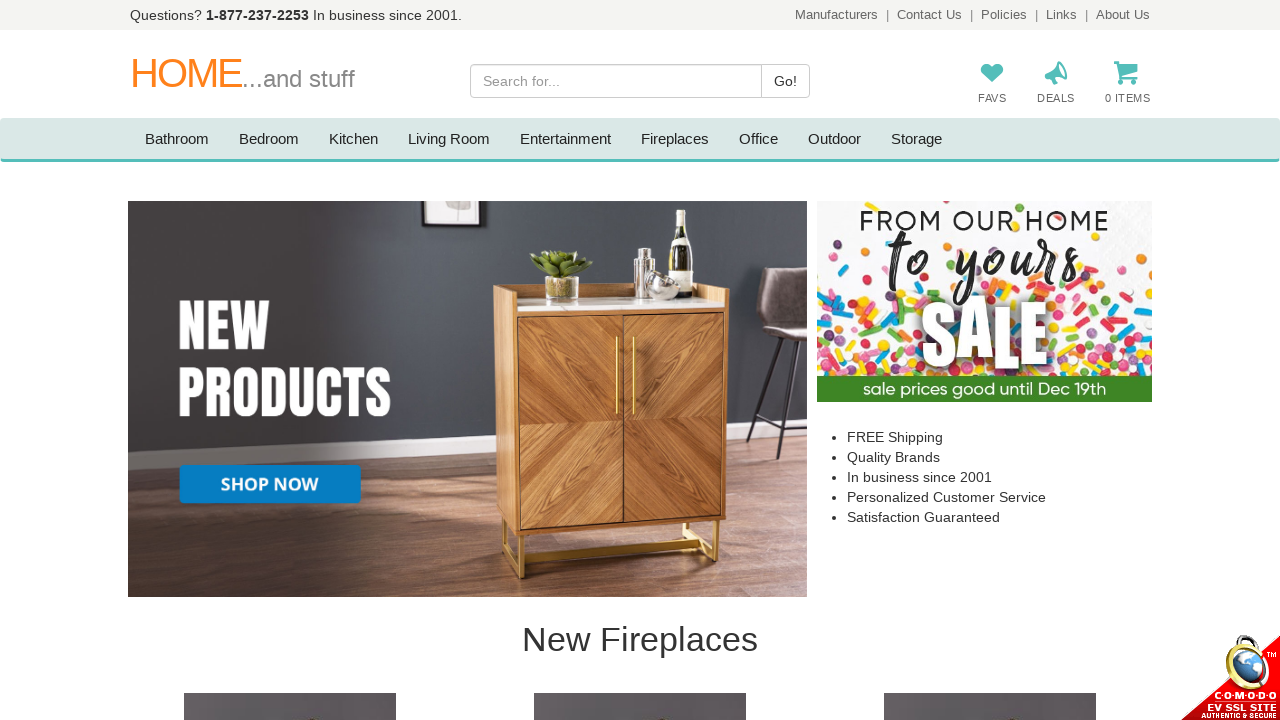